Tests the draggable functionality on jQuery UI demo site by dragging an element to a new position

Starting URL: https://jqueryui.com/

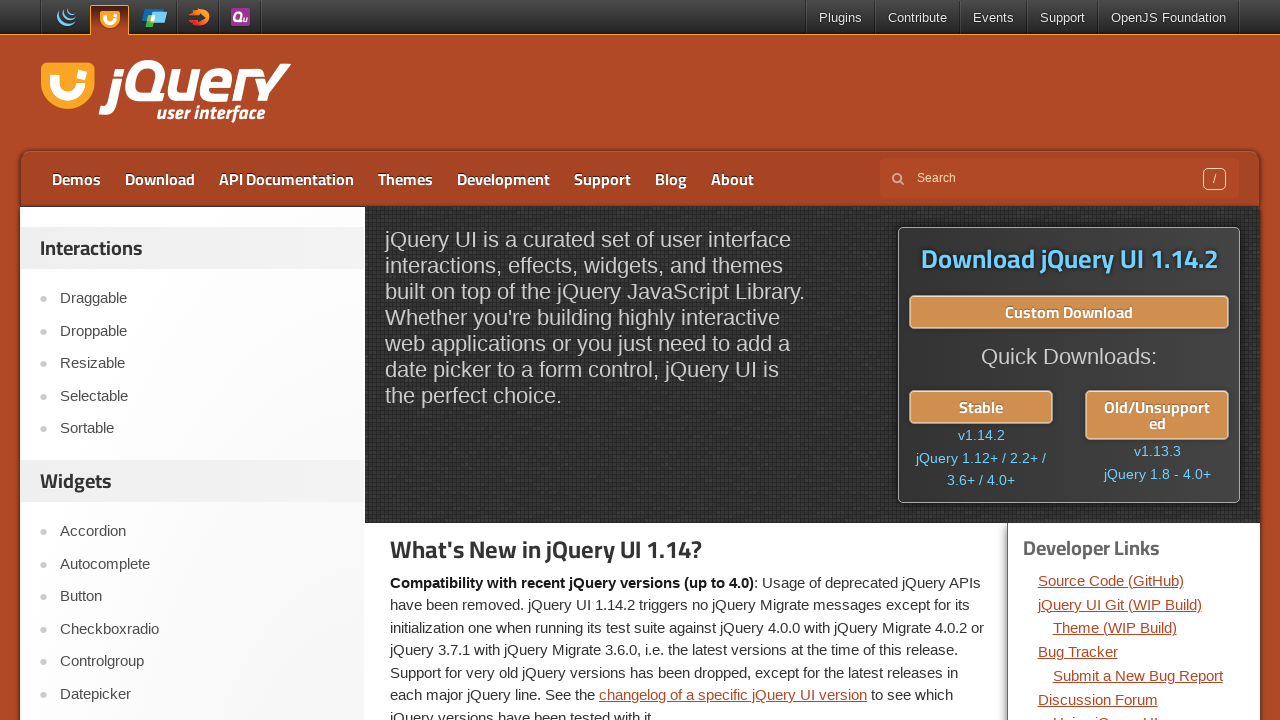

Clicked on Draggable link at (202, 299) on text=Draggable
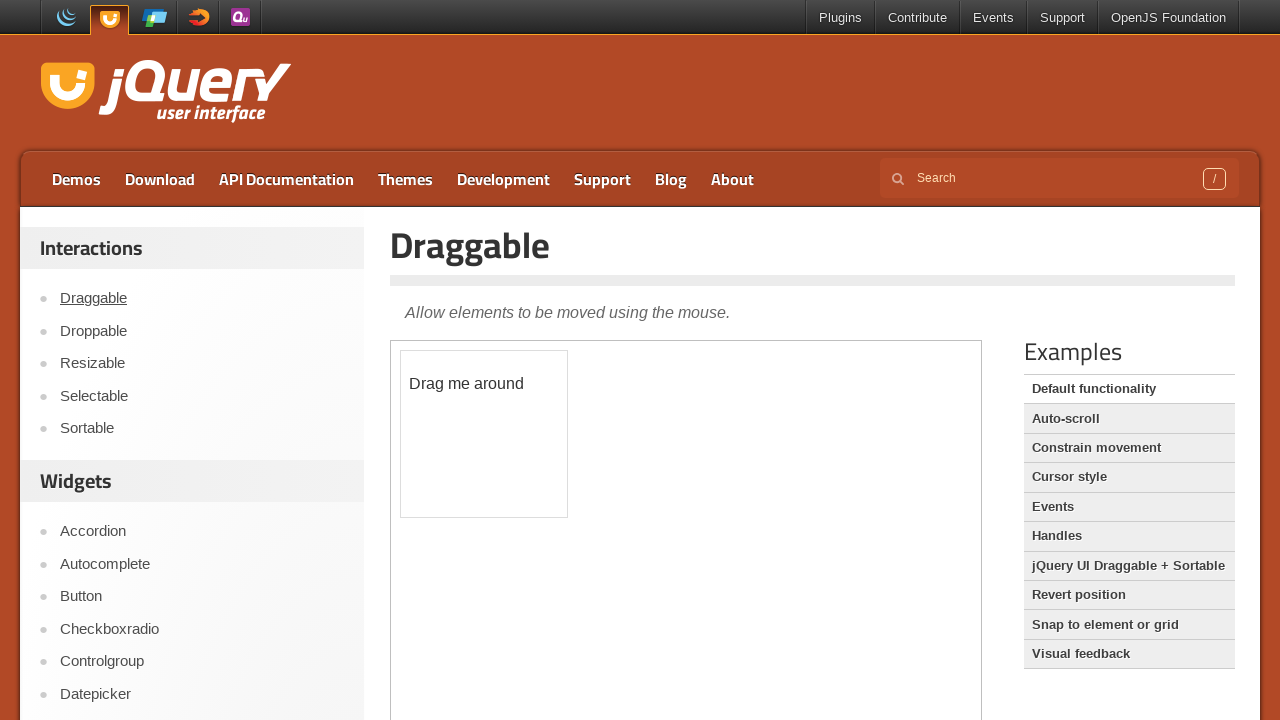

Located iframe containing draggable element
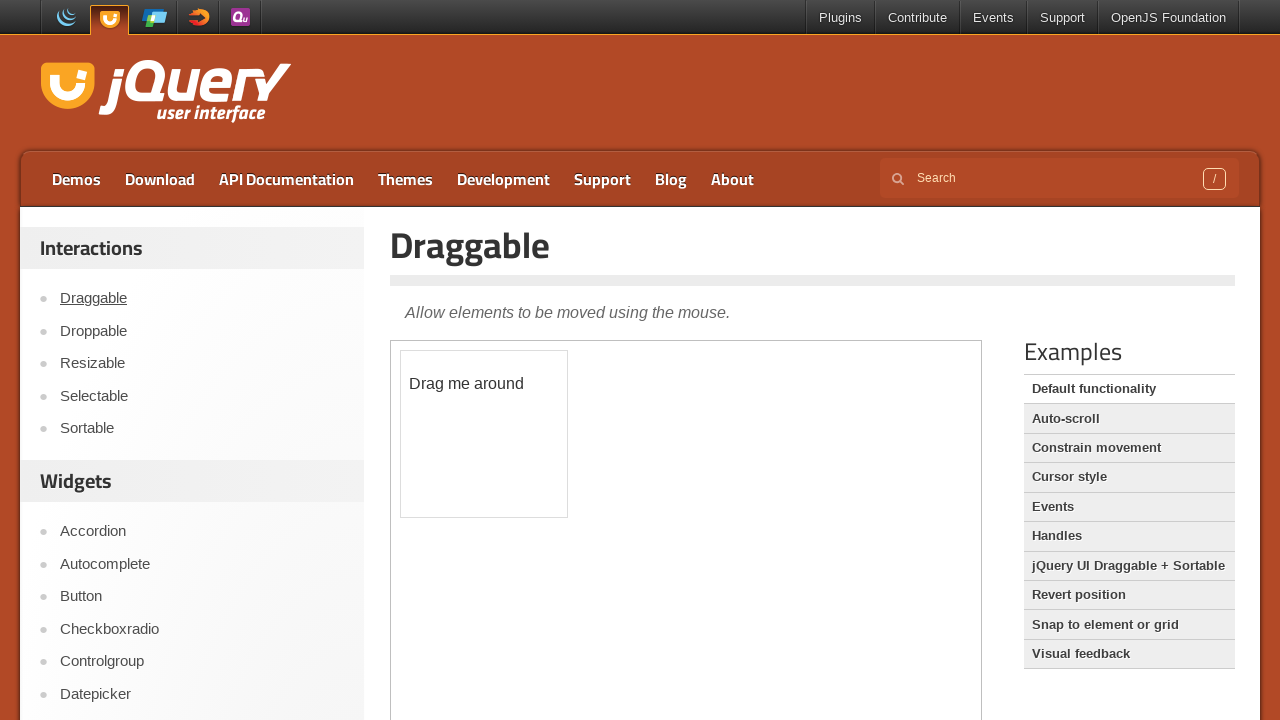

Located draggable element with id 'draggable'
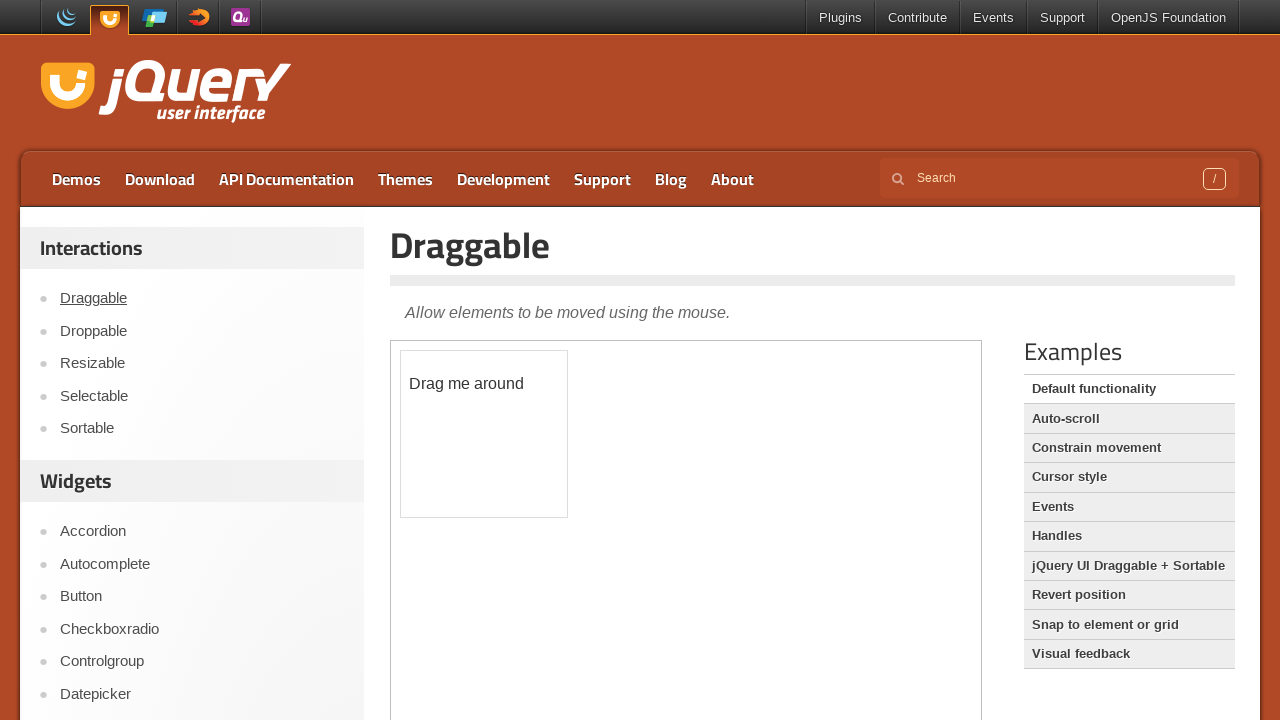

Dragged element to new position (x: 110, y: 120) at (511, 471)
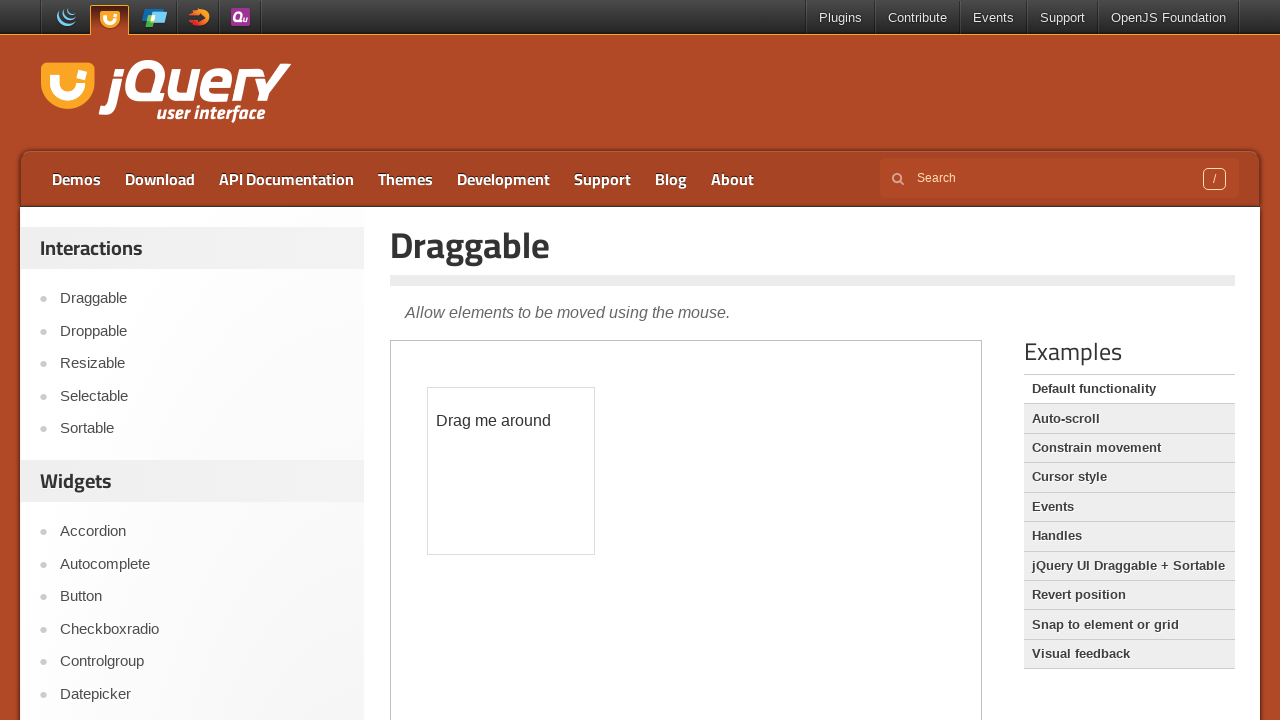

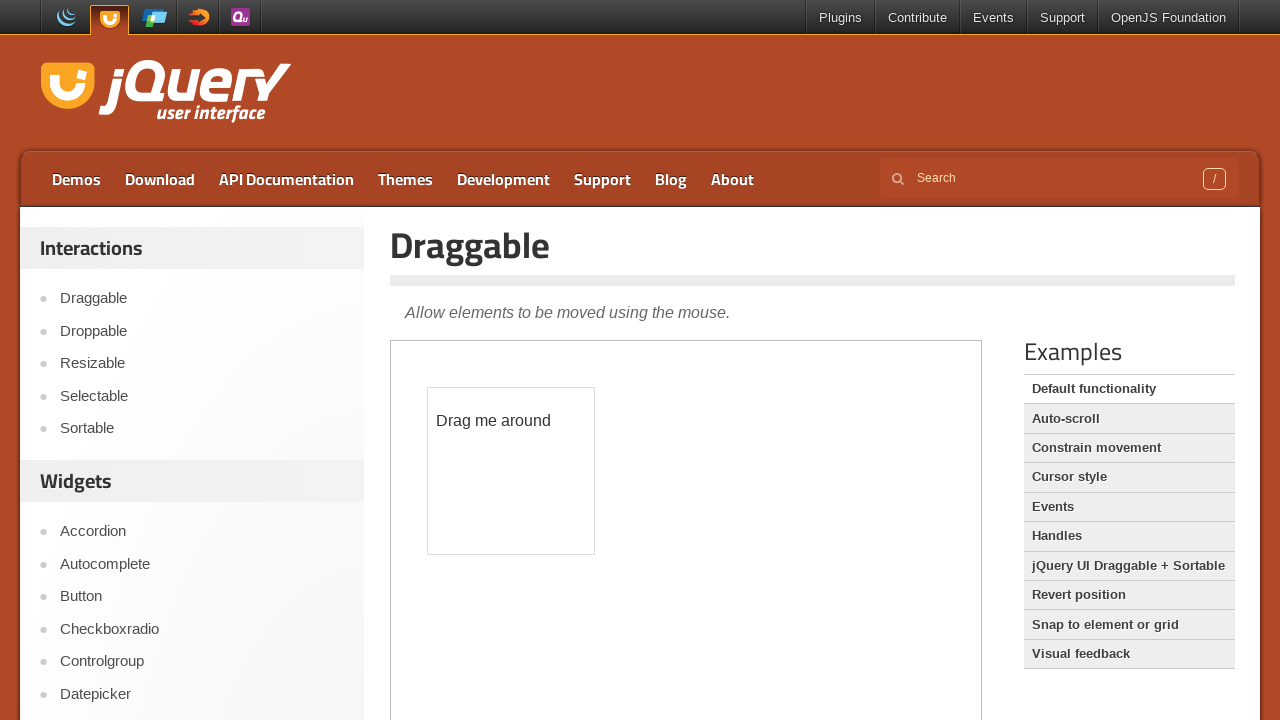